Tests checkbox functionality by checking and unchecking a checkbox, verifying its state changes correctly

Starting URL: https://rahulshettyacademy.com/AutomationPractice/

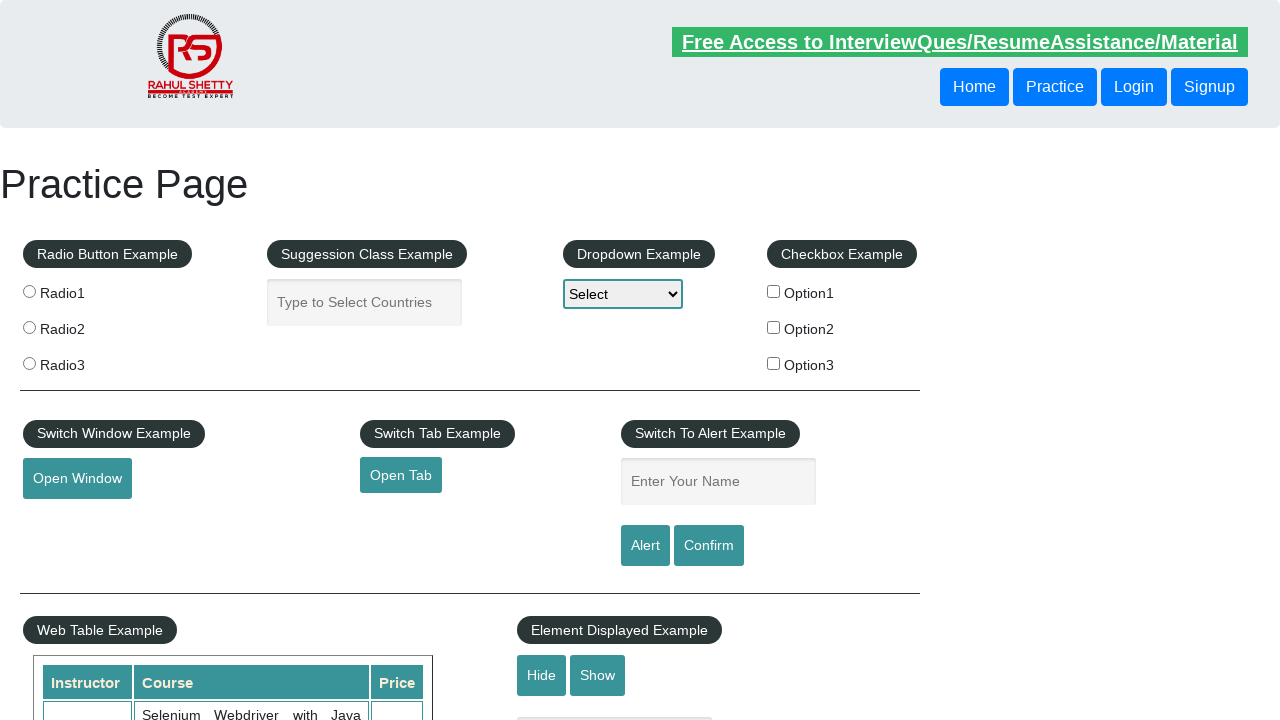

Clicked checkbox to check it at (774, 291) on input[id*='checkBoxOption1']
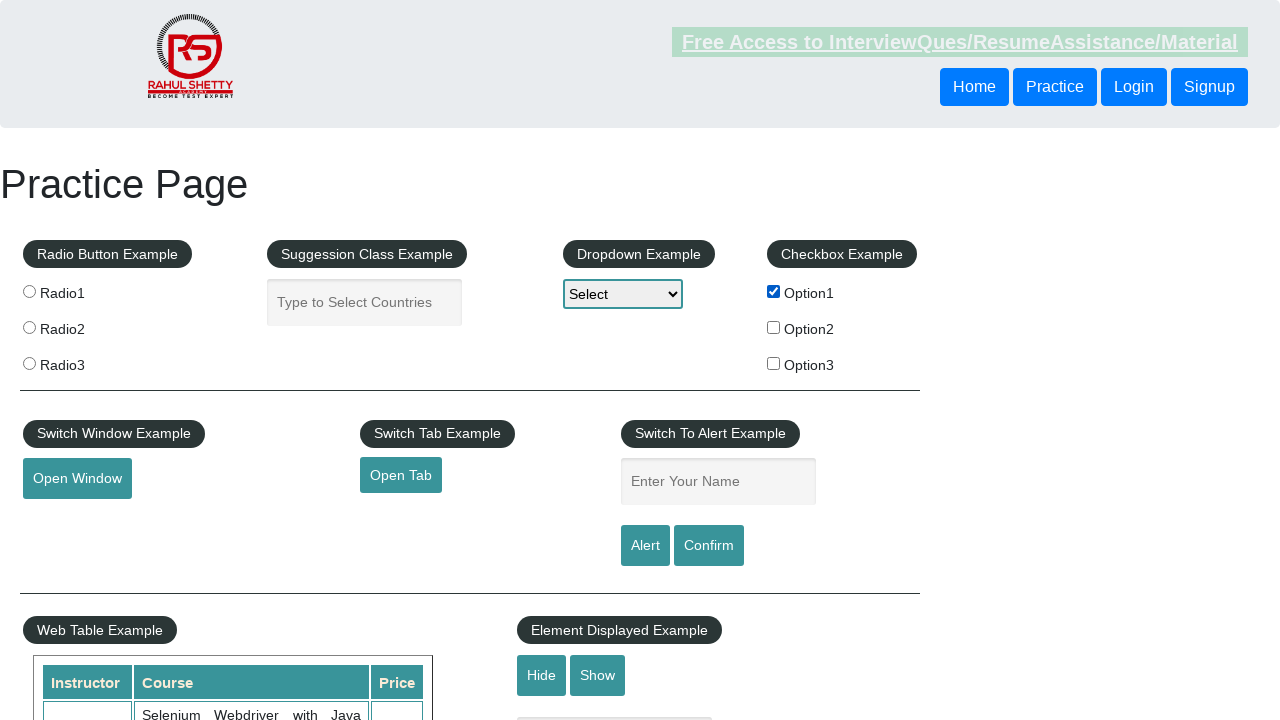

Verified checkbox is checked
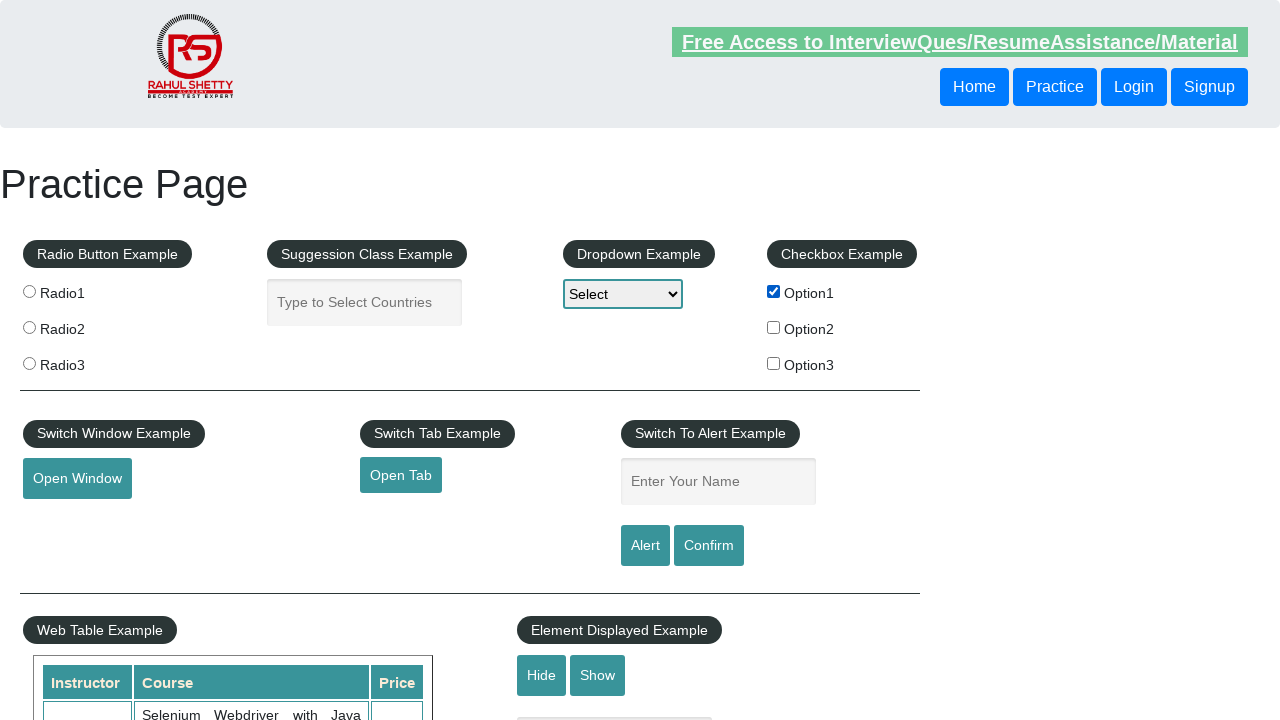

Clicked checkbox to uncheck it at (774, 291) on input[id*='checkBoxOption1']
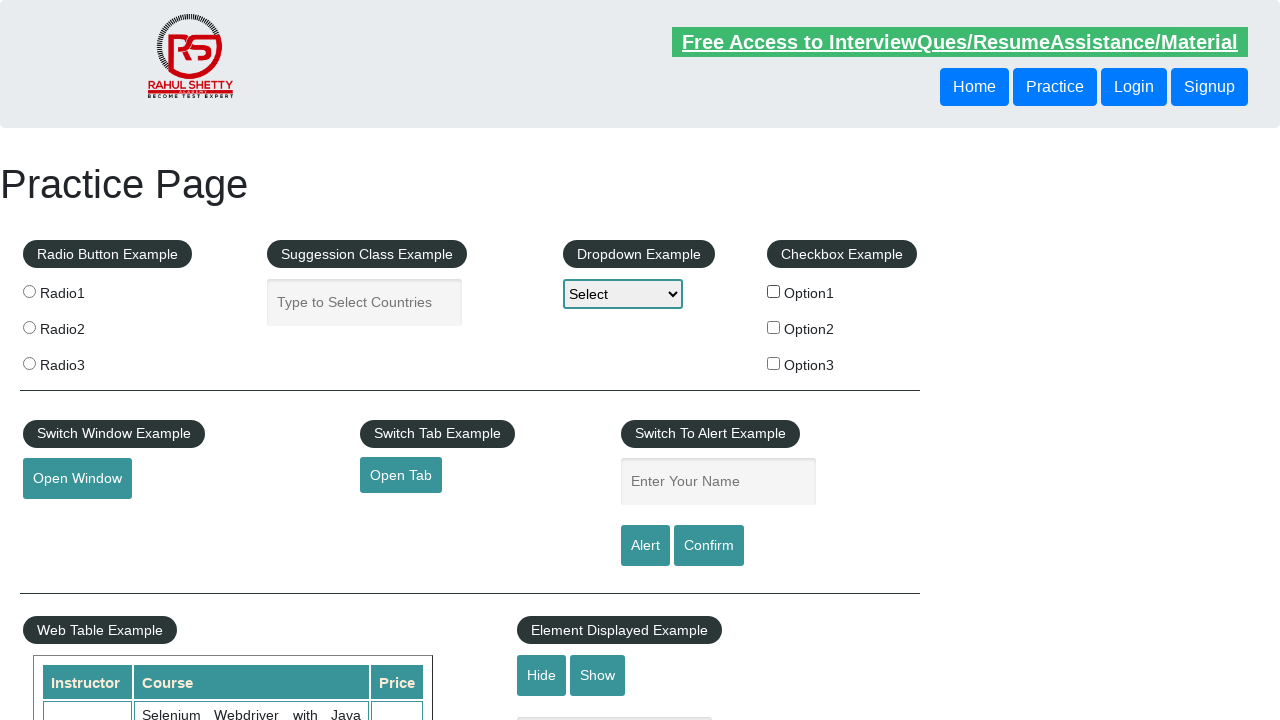

Verified checkbox is unchecked
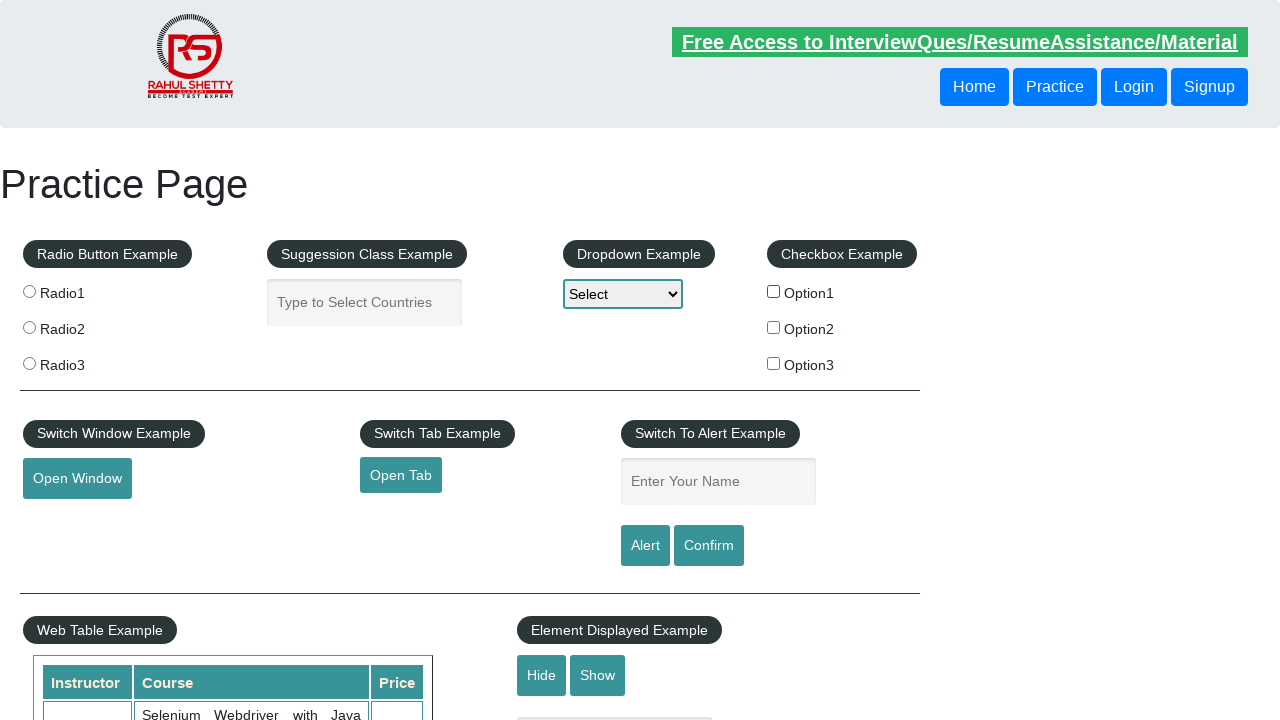

Retrieved total checkbox count: 0
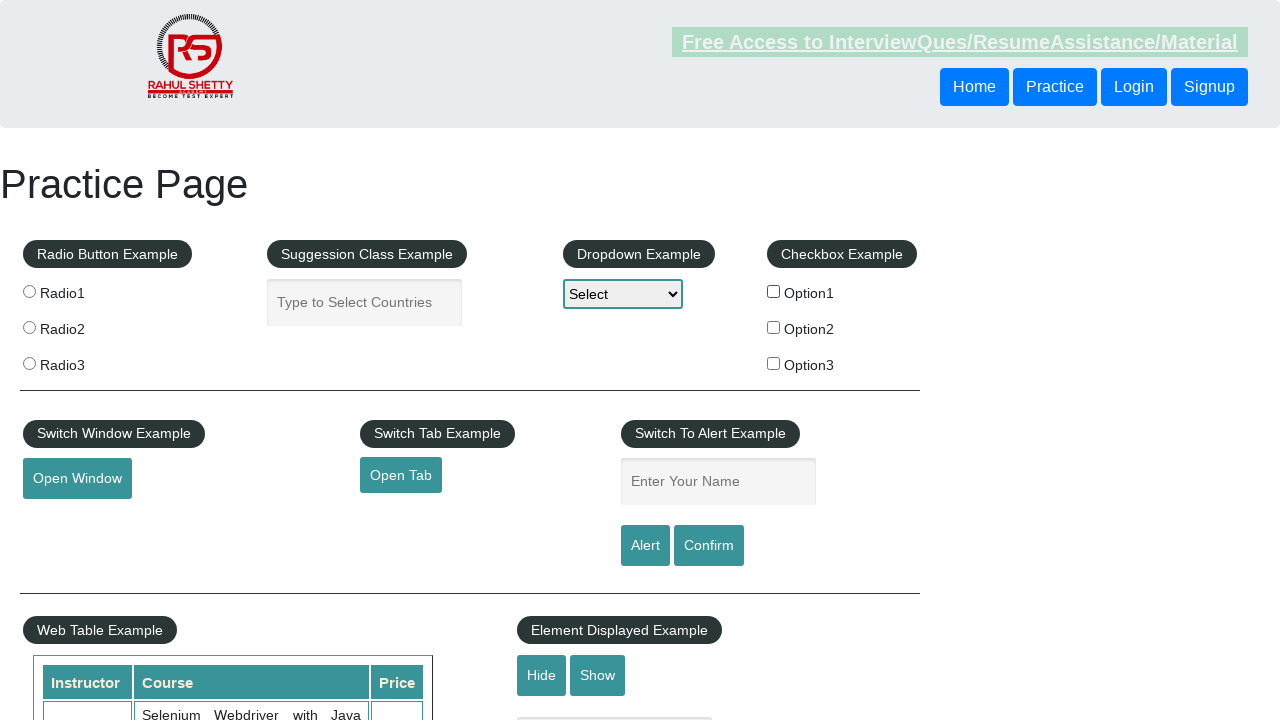

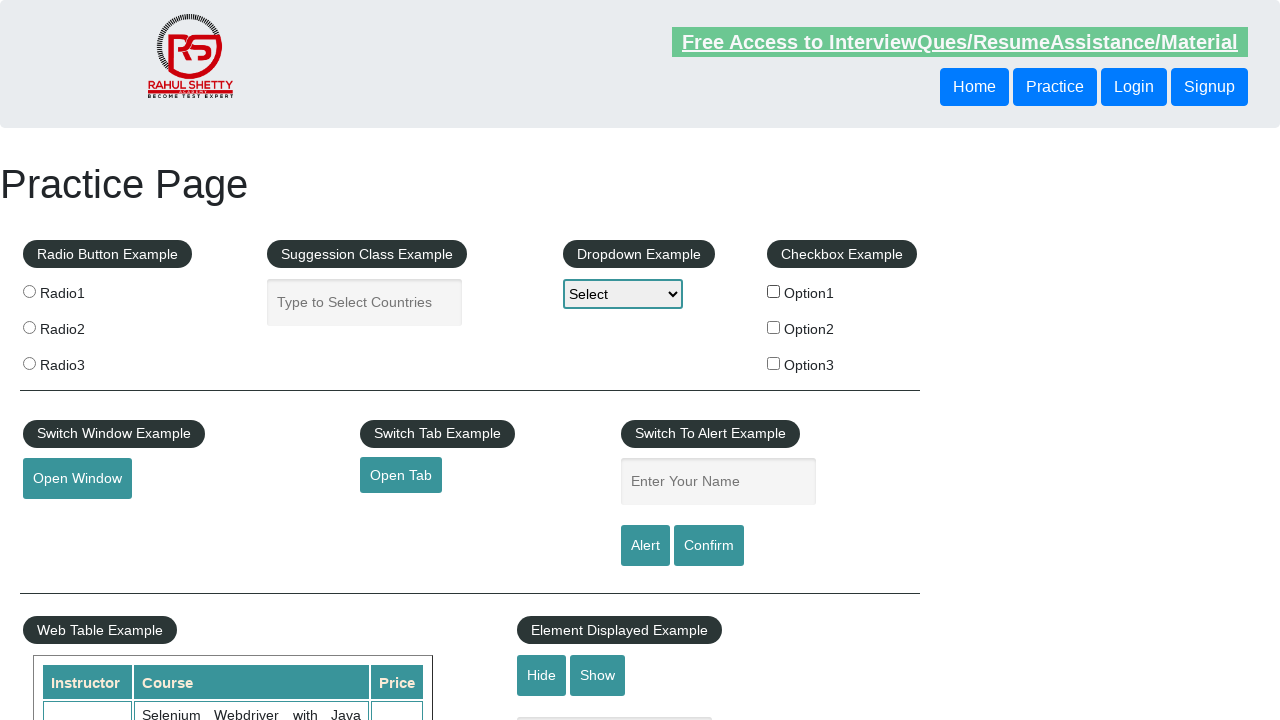